Tests mouse move by offset functionality by moving to a link element's coordinates and clicking it

Starting URL: https://the-internet.herokuapp.com/dynamic_content?with_content=static

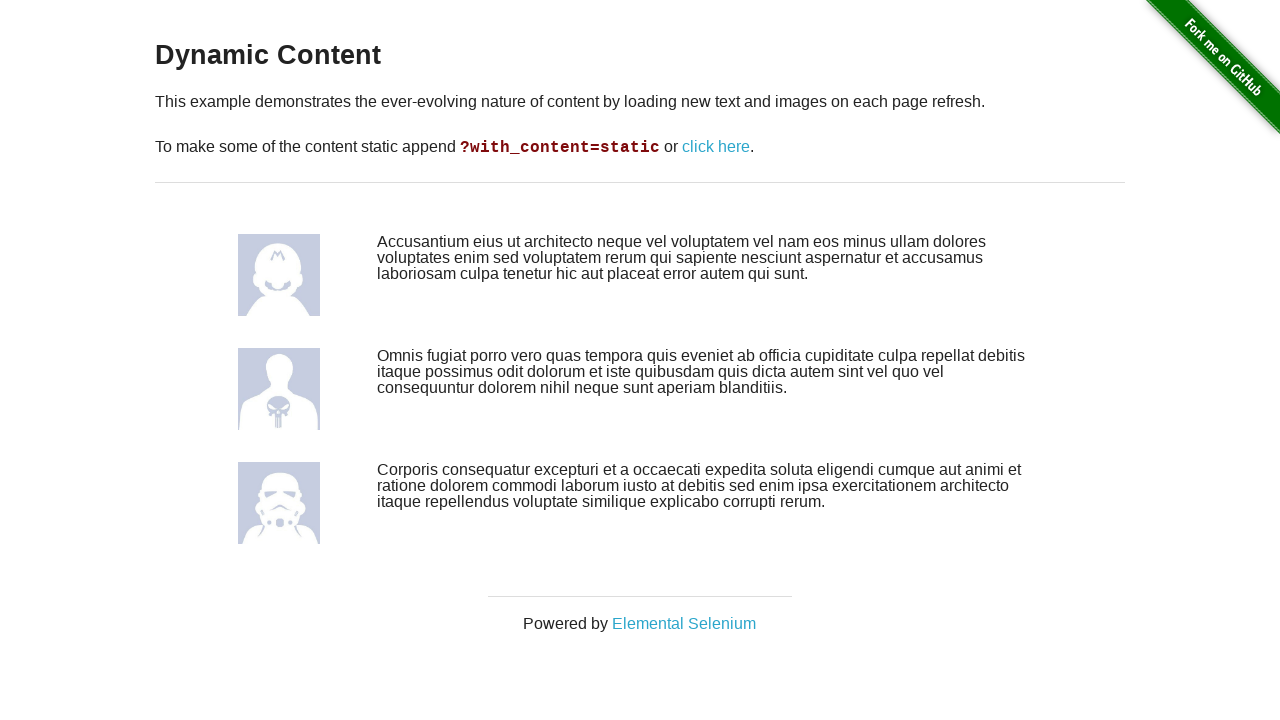

Waited for Elemental Selenium link to be visible
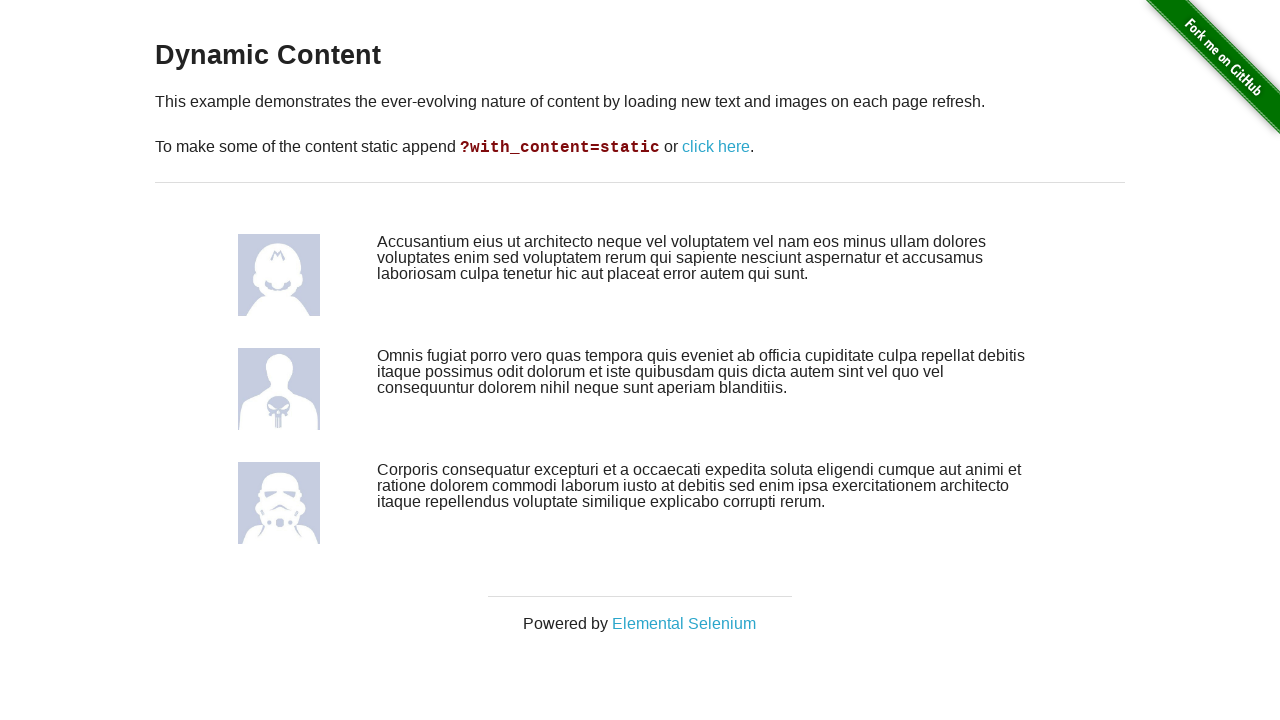

Located the Elemental Selenium link element
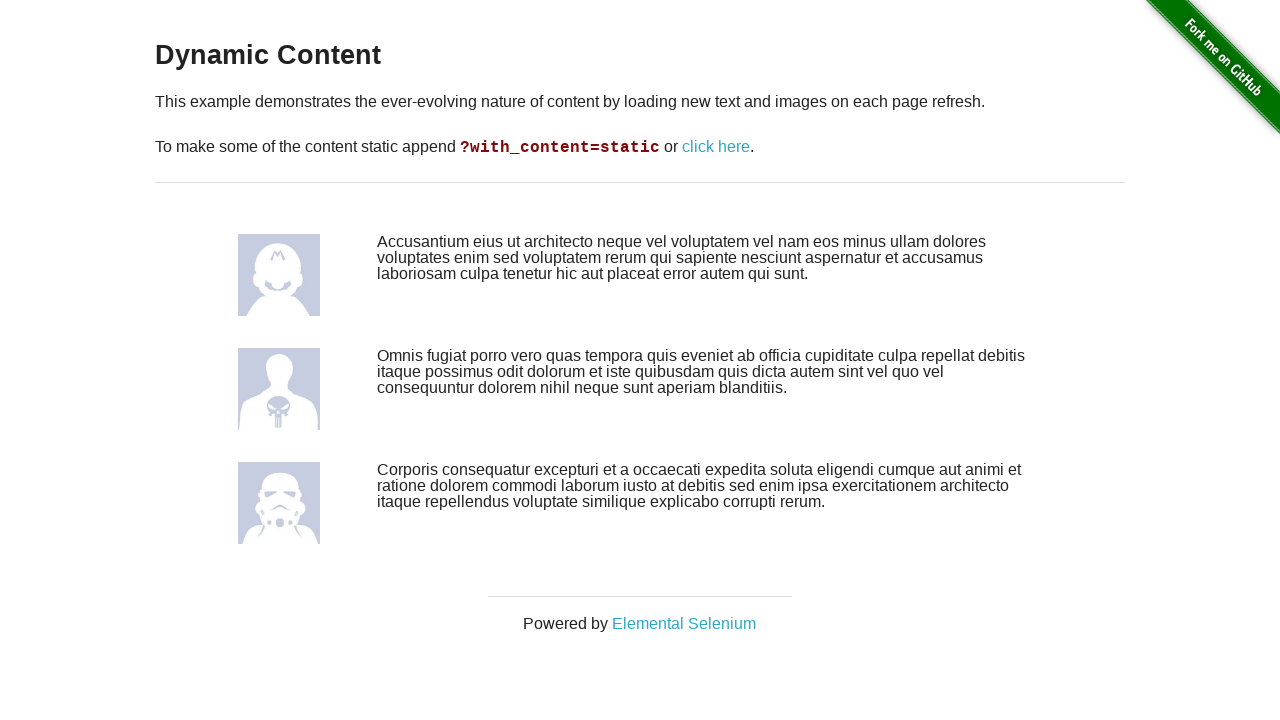

Retrieved bounding box coordinates of the link element
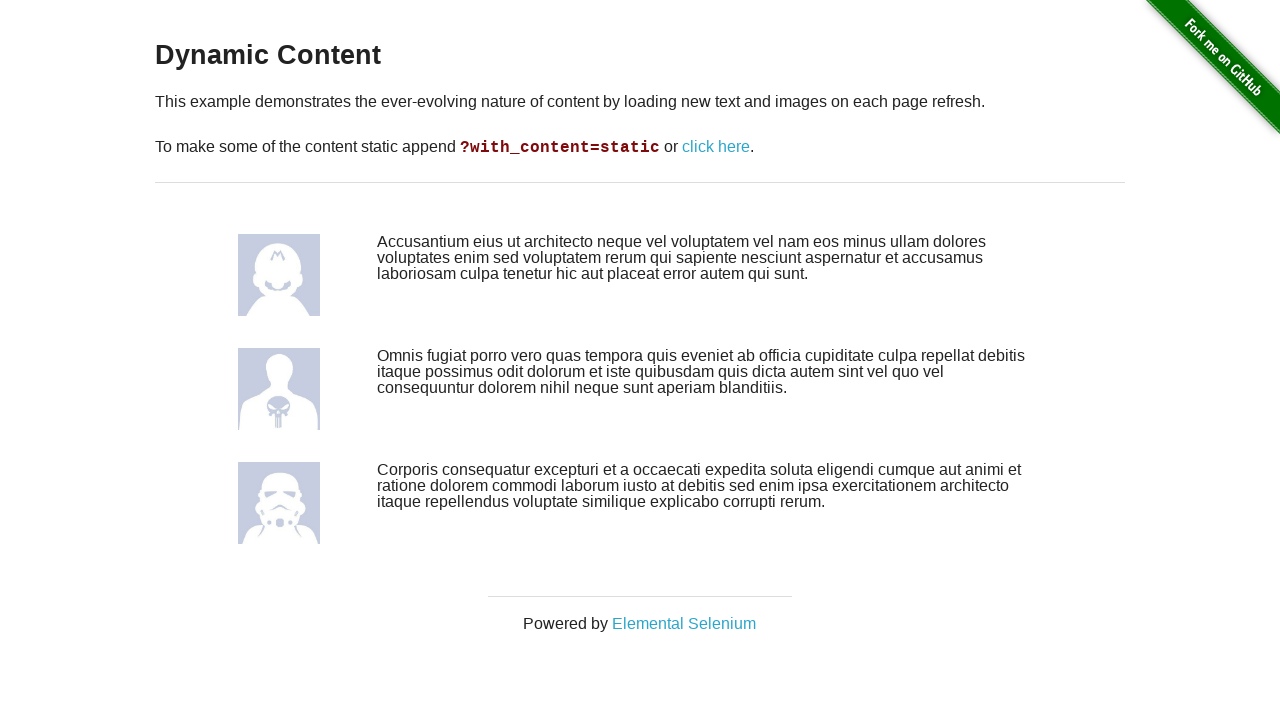

Moved mouse to center of link element using offset coordinates at (684, 623)
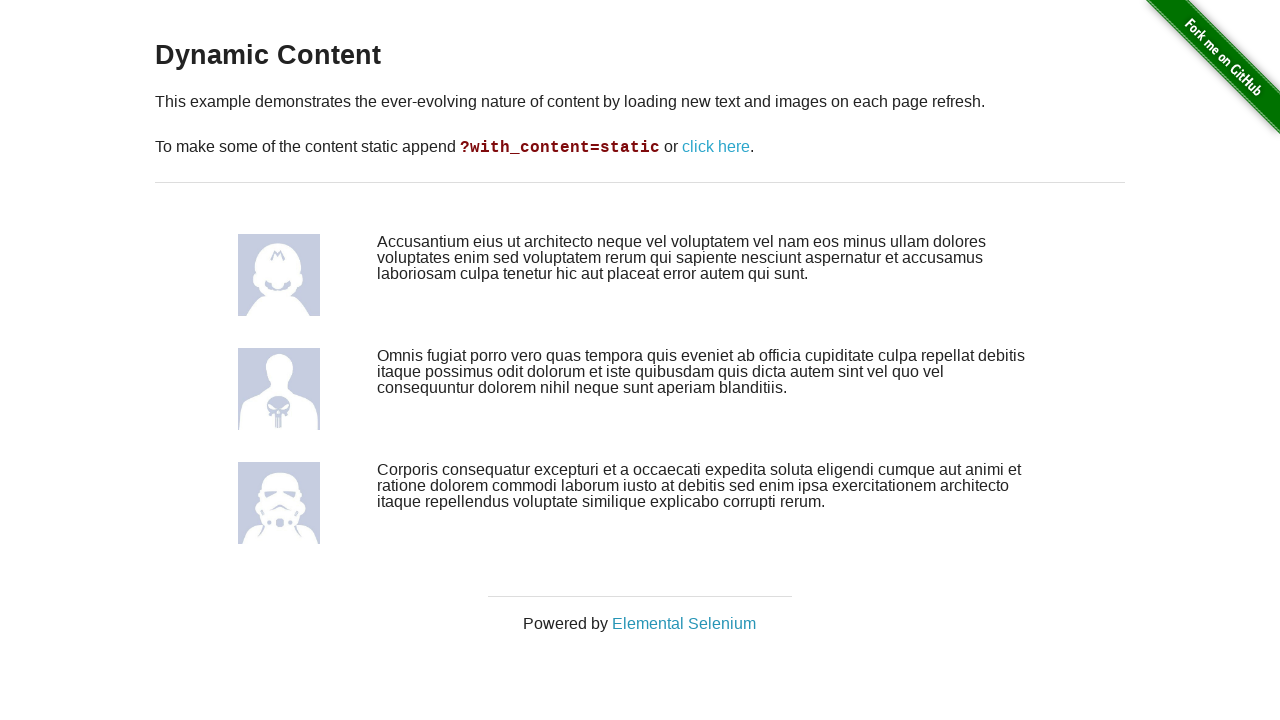

Clicked the Elemental Selenium link at center coordinates at (684, 623)
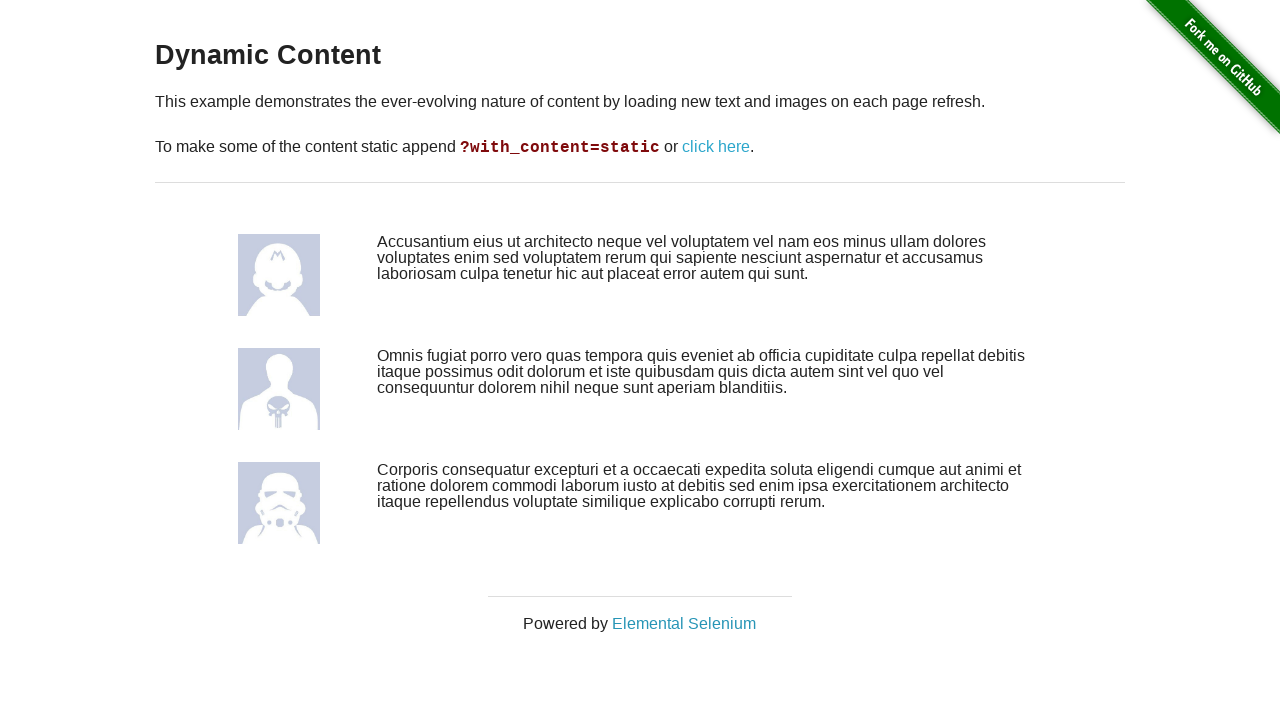

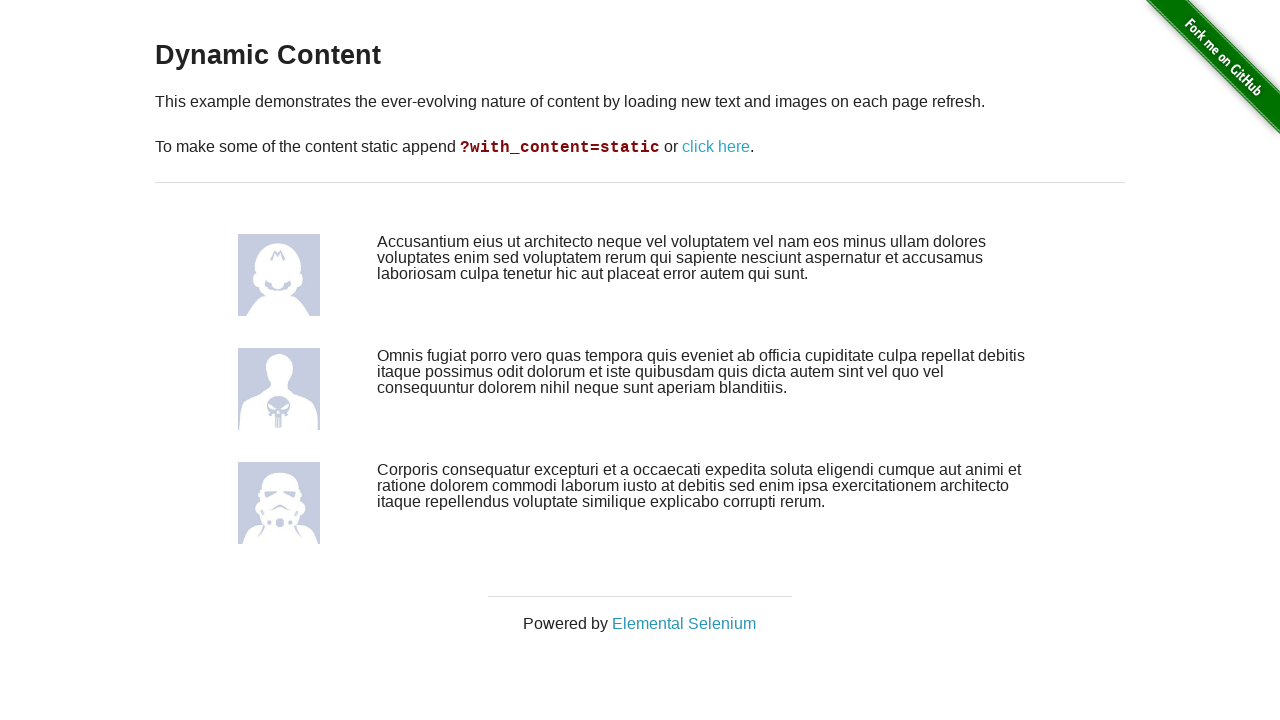